Navigates to Aldi Süd shop offers page and scrolls down multiple times to load dynamically loaded product content

Starting URL: https://www.prospektangebote.de/geschaefte/aldi-sud/angebote

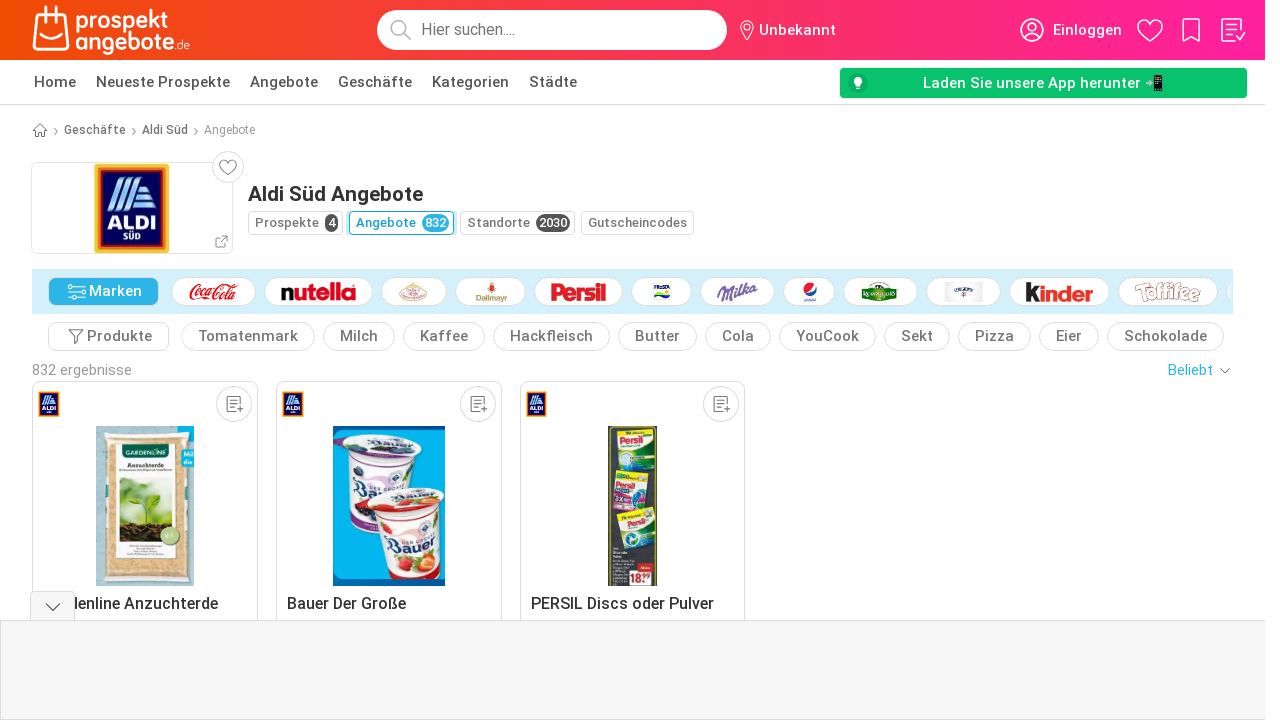

Scrolled down to load dynamic product content
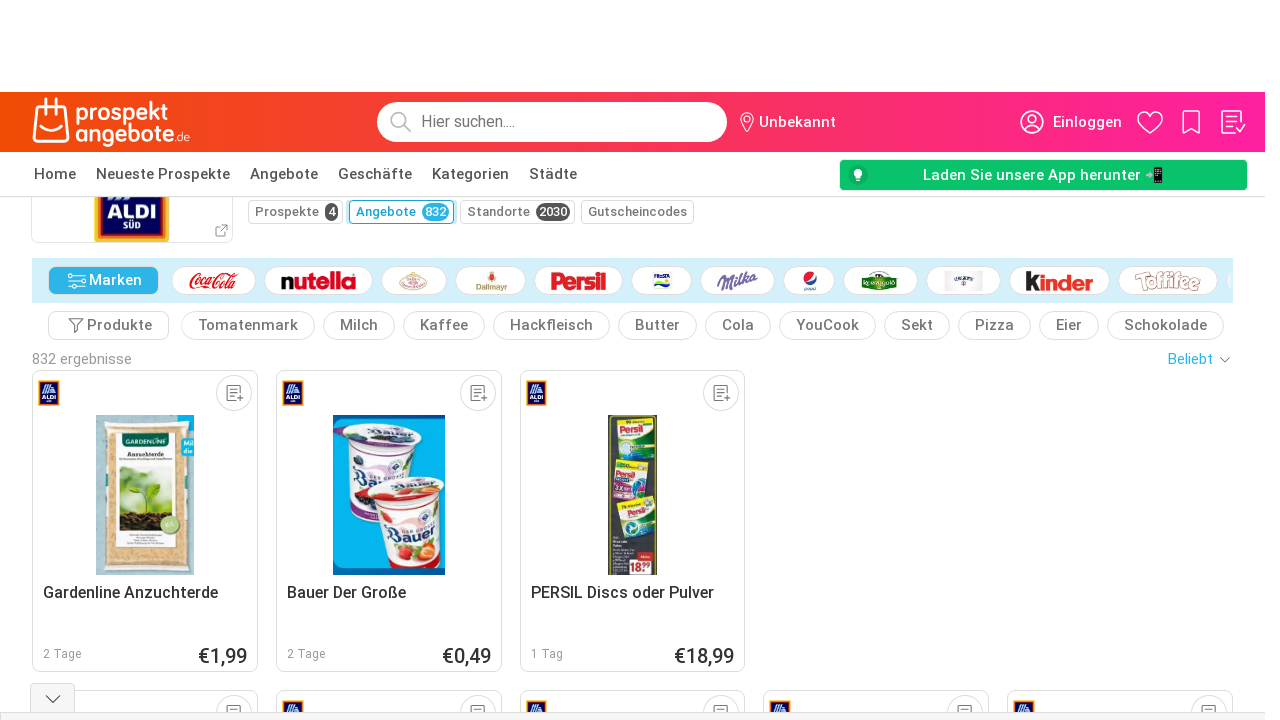

Waited 2 seconds for content to load
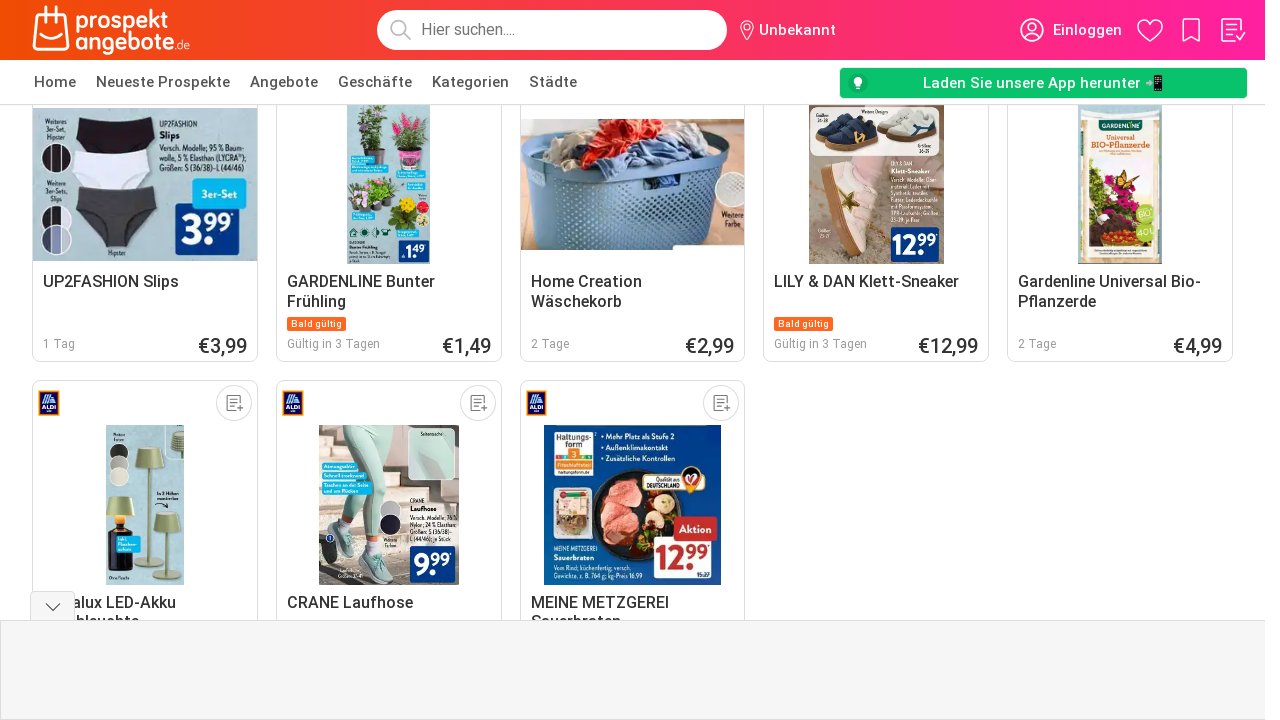

Scrolled down to load dynamic product content
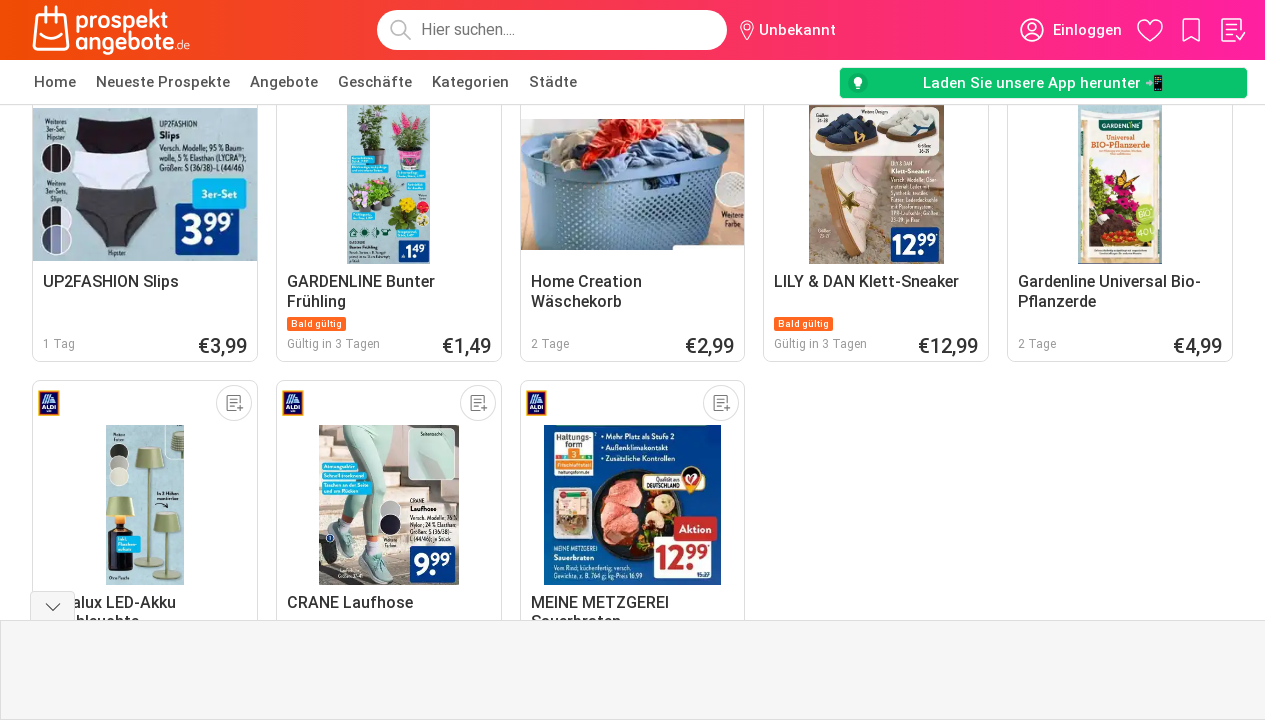

Waited 2 seconds for content to load
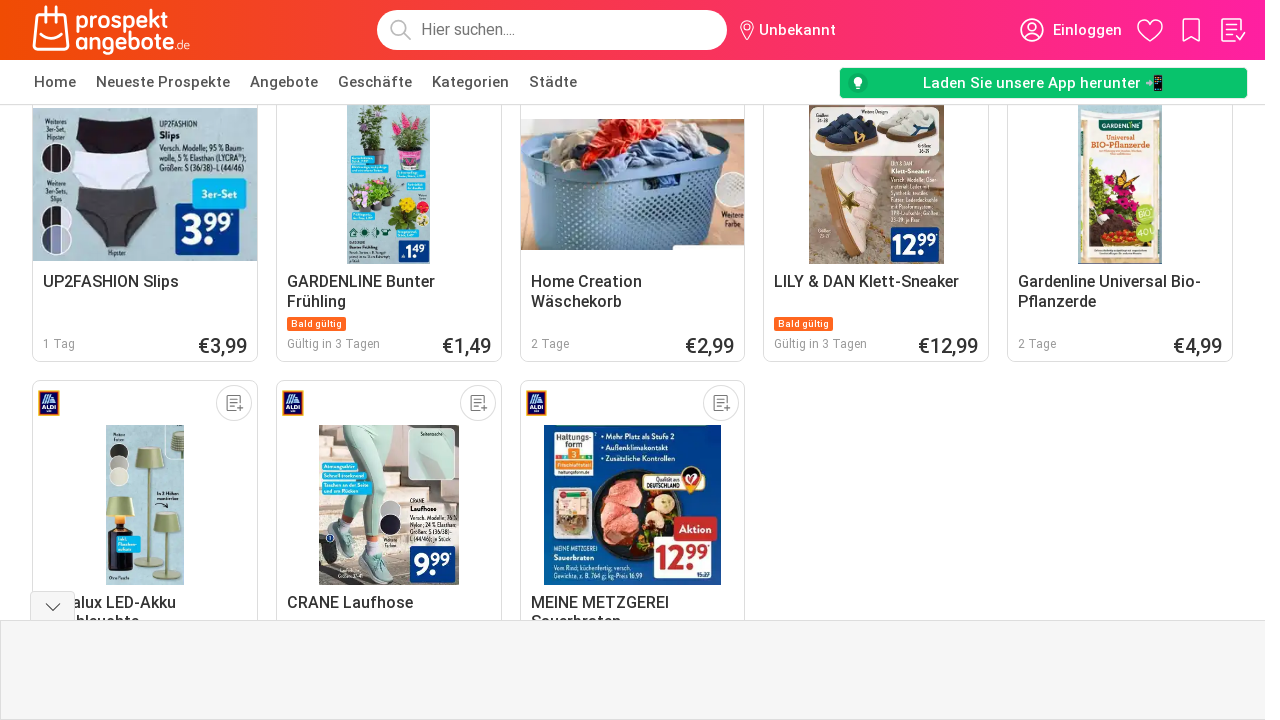

Scrolled down to load dynamic product content
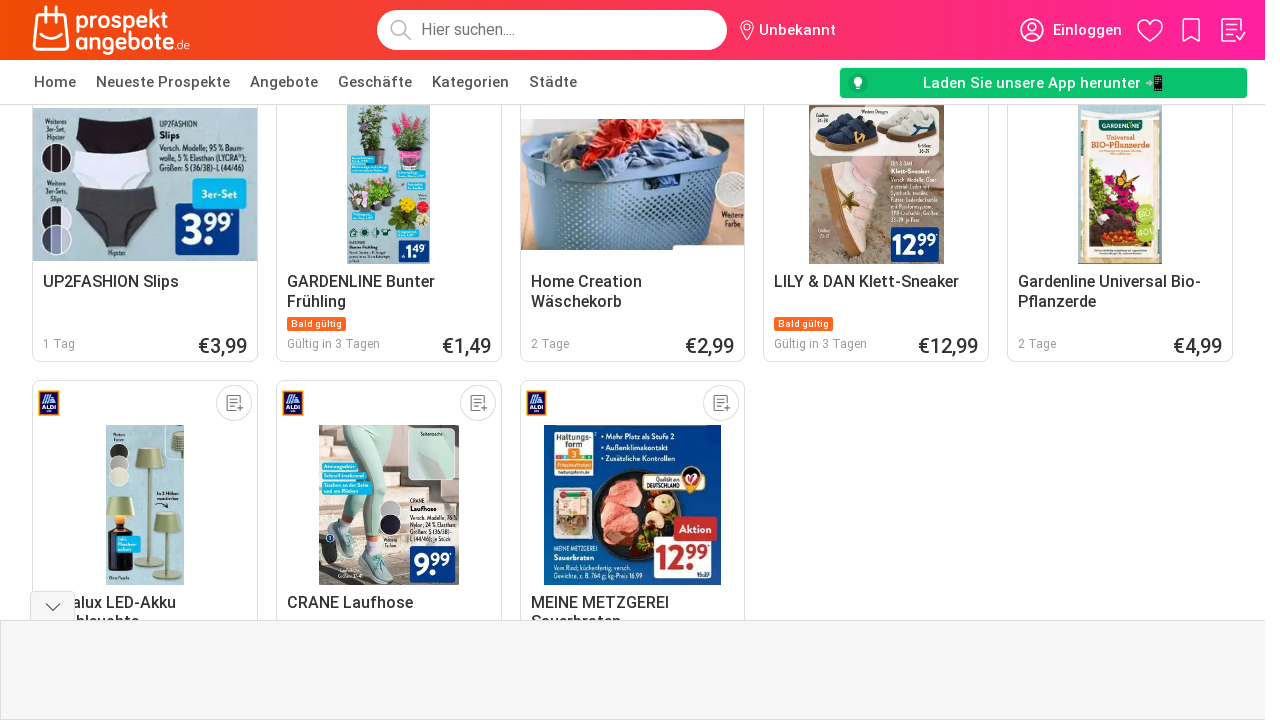

Waited 2 seconds for content to load
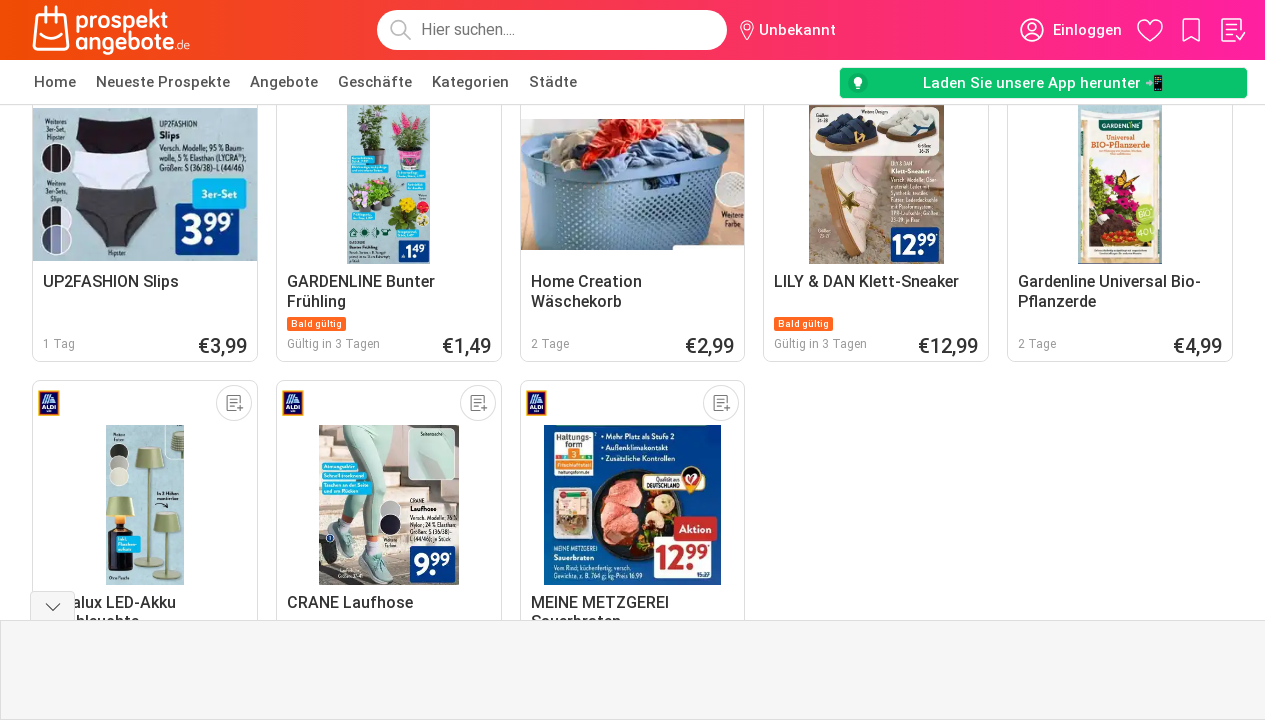

Scrolled down to load dynamic product content
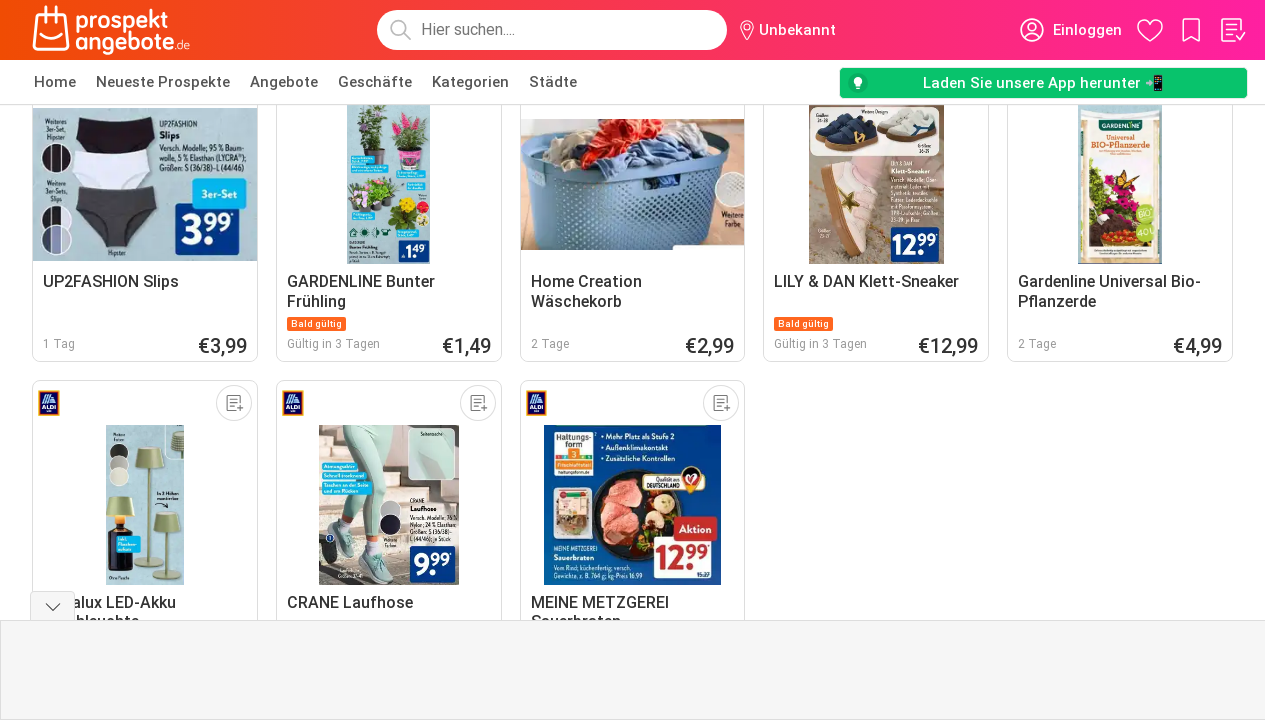

Waited 2 seconds for content to load
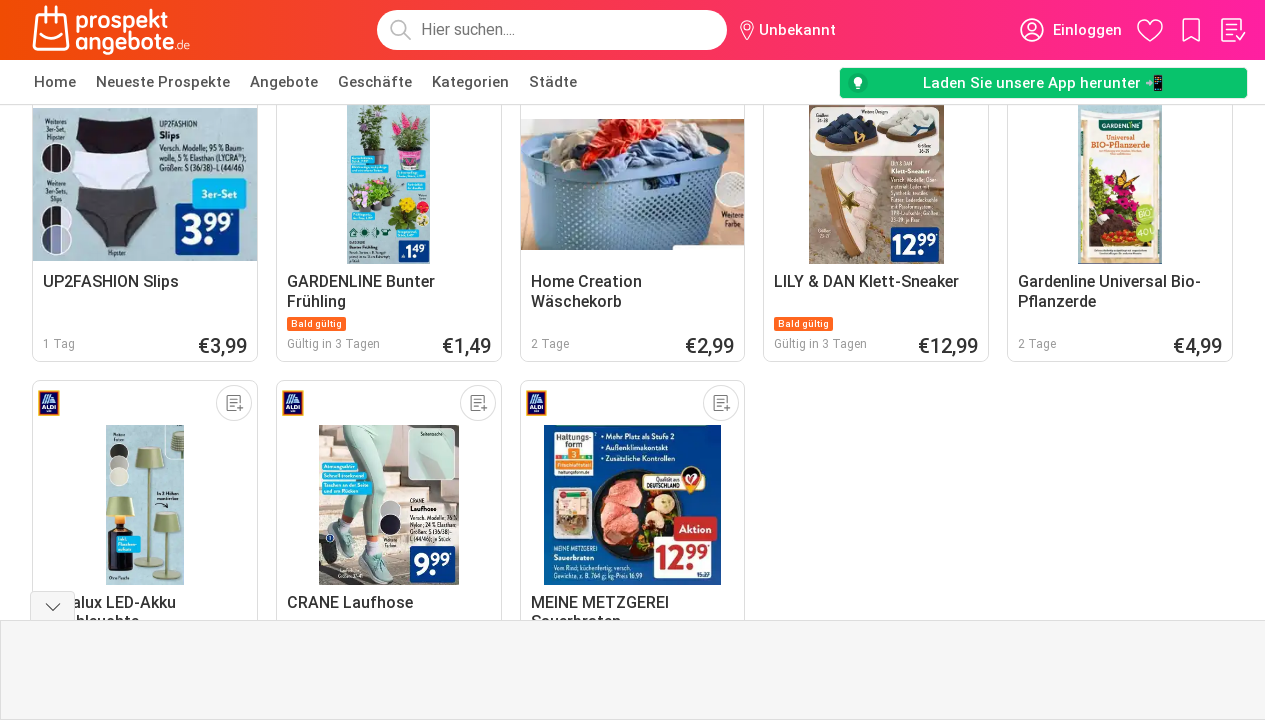

Scrolled down to load dynamic product content
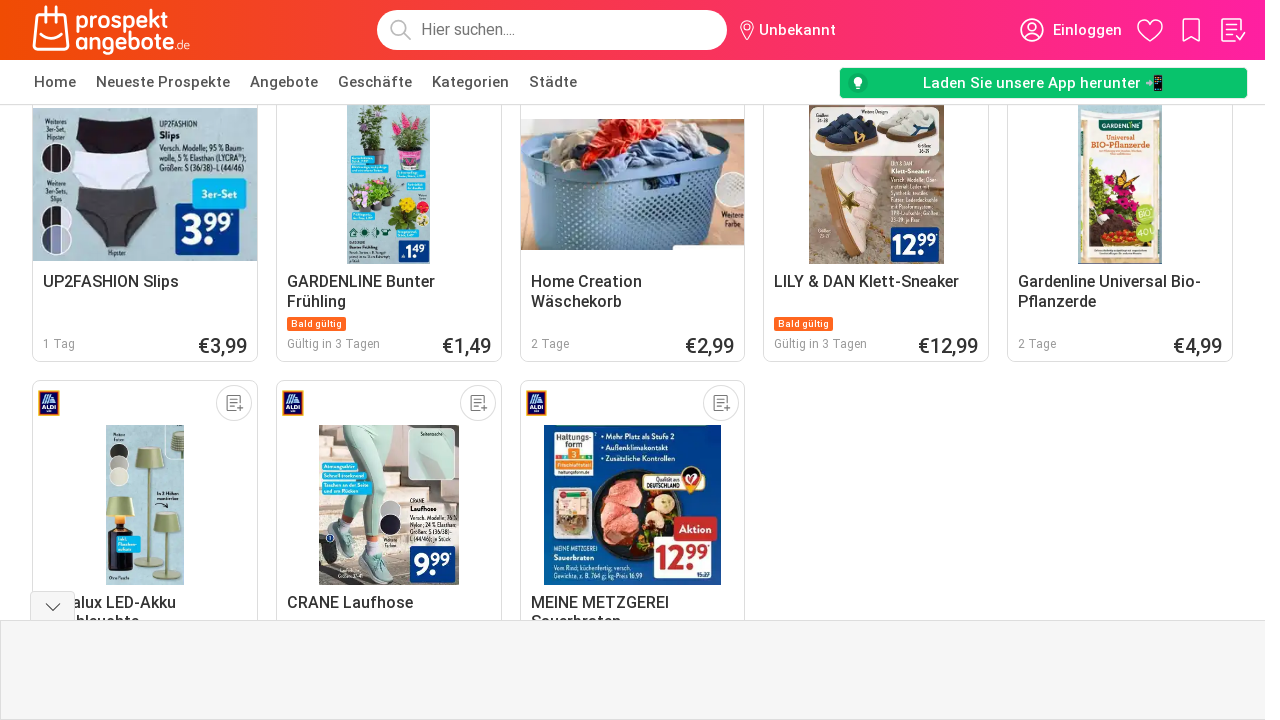

Waited 2 seconds for content to load
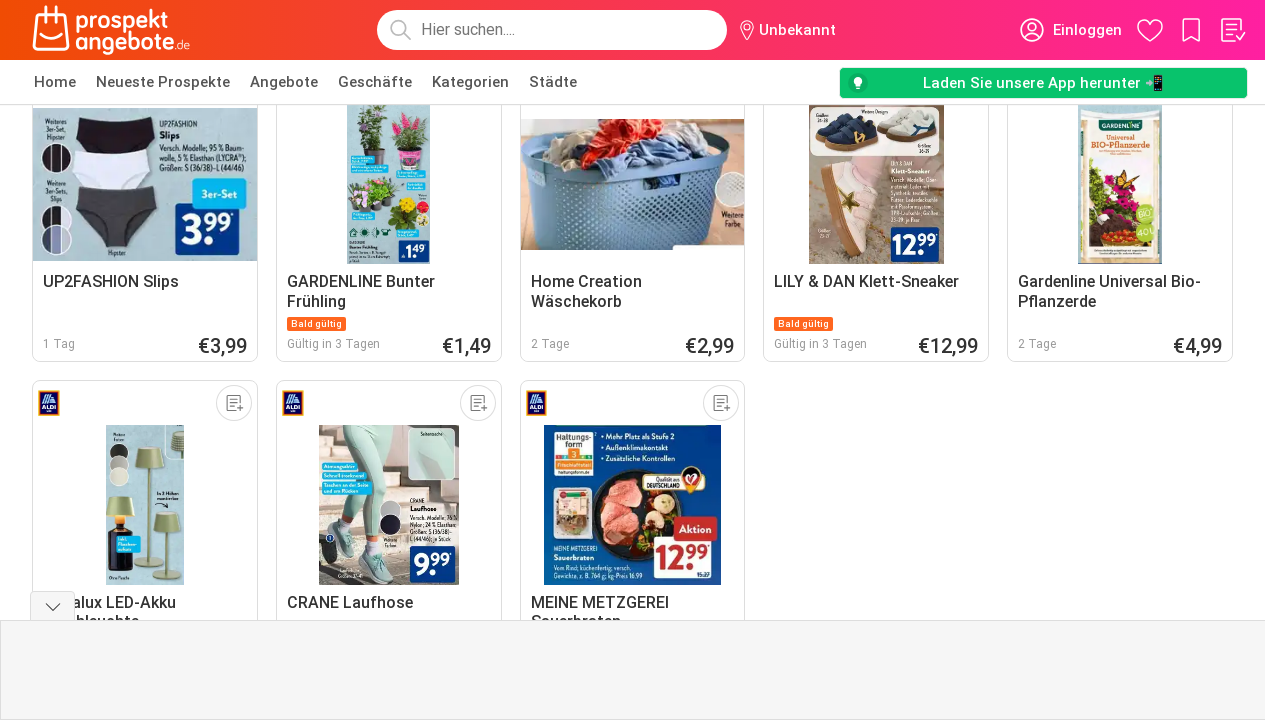

Waited for product content to become visible
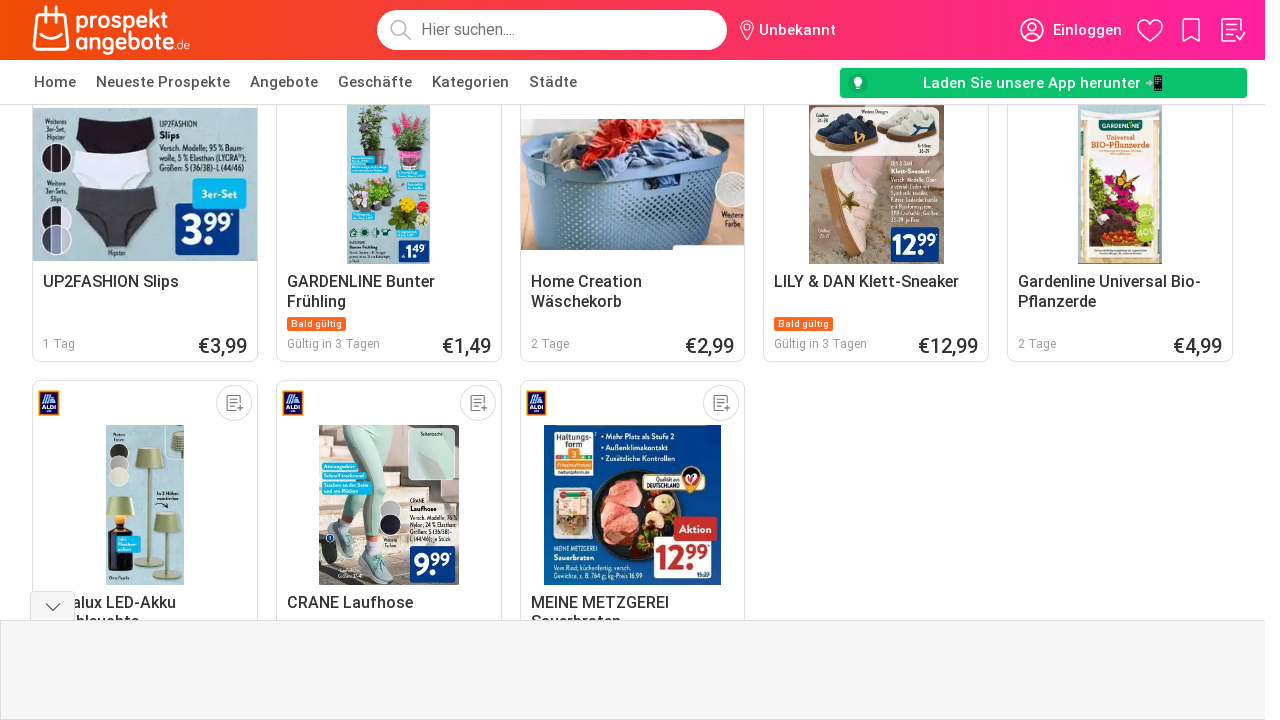

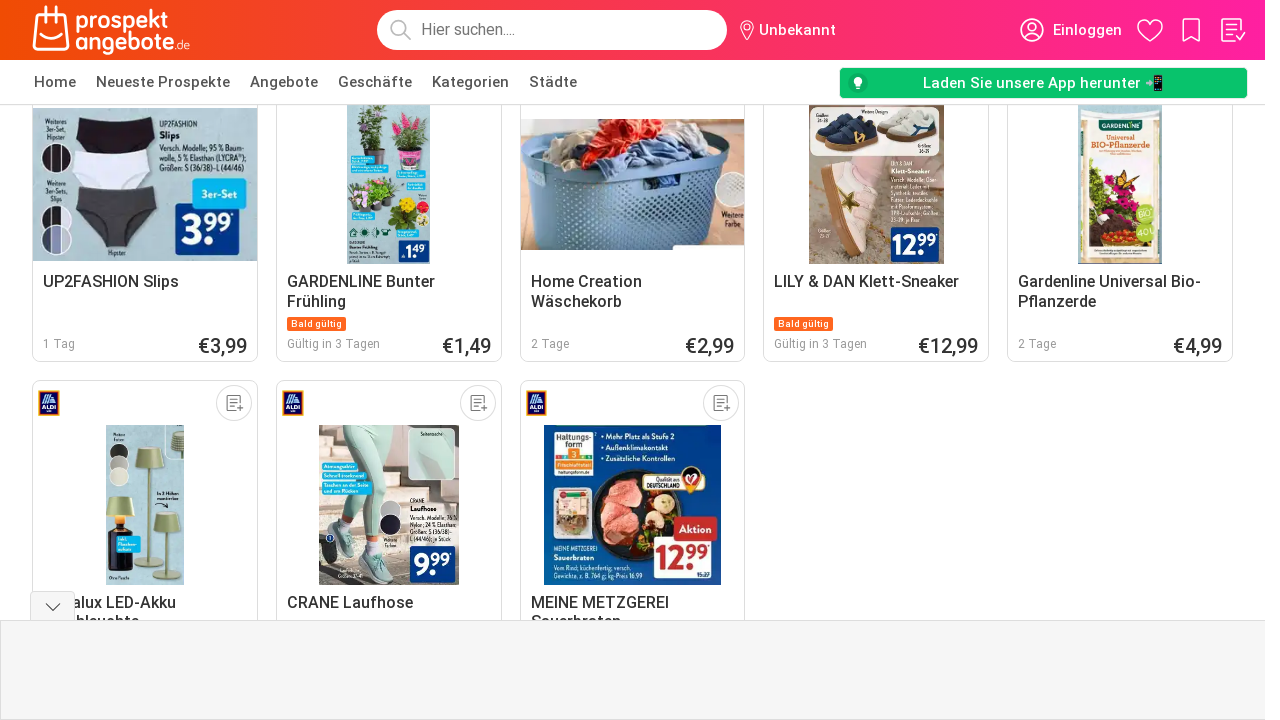